Tests various alert dialog interactions including accepting, dismissing, and entering text into prompt alerts on a practice website

Starting URL: https://leafground.com/alert.xhtml

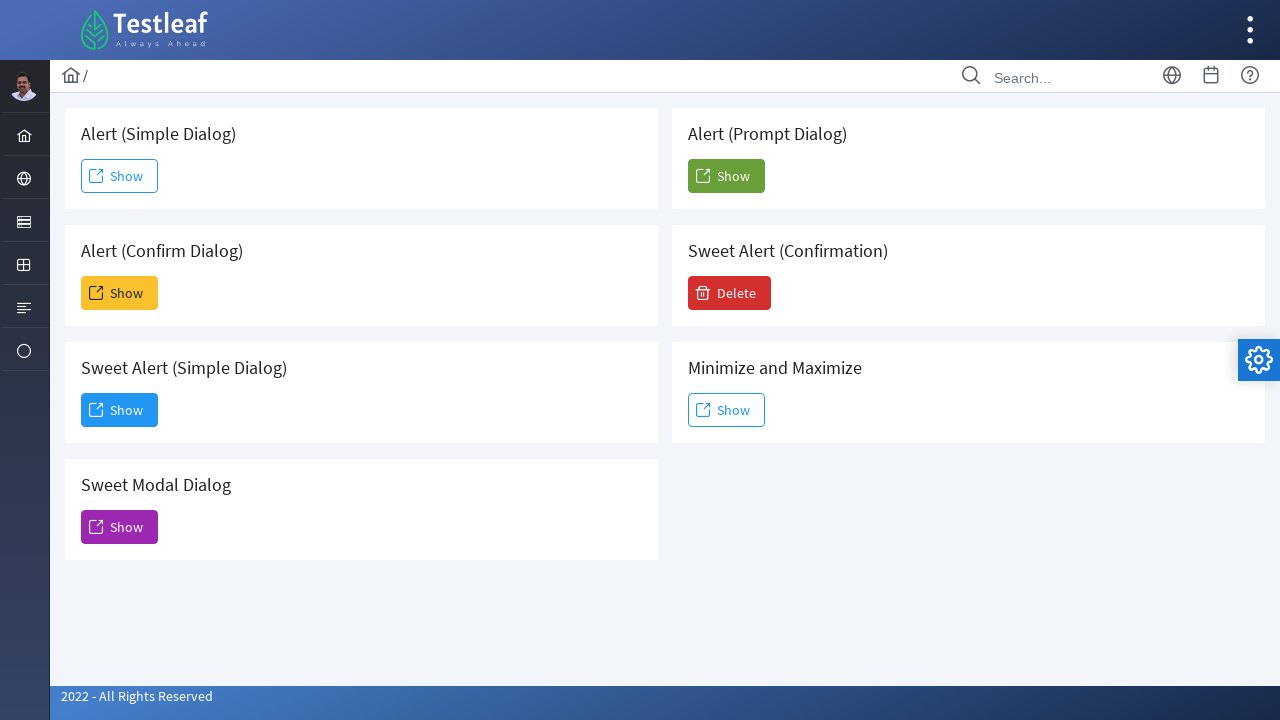

Clicked first alert button at (120, 176) on (//span[@class='ui-button-text ui-c'])[1]
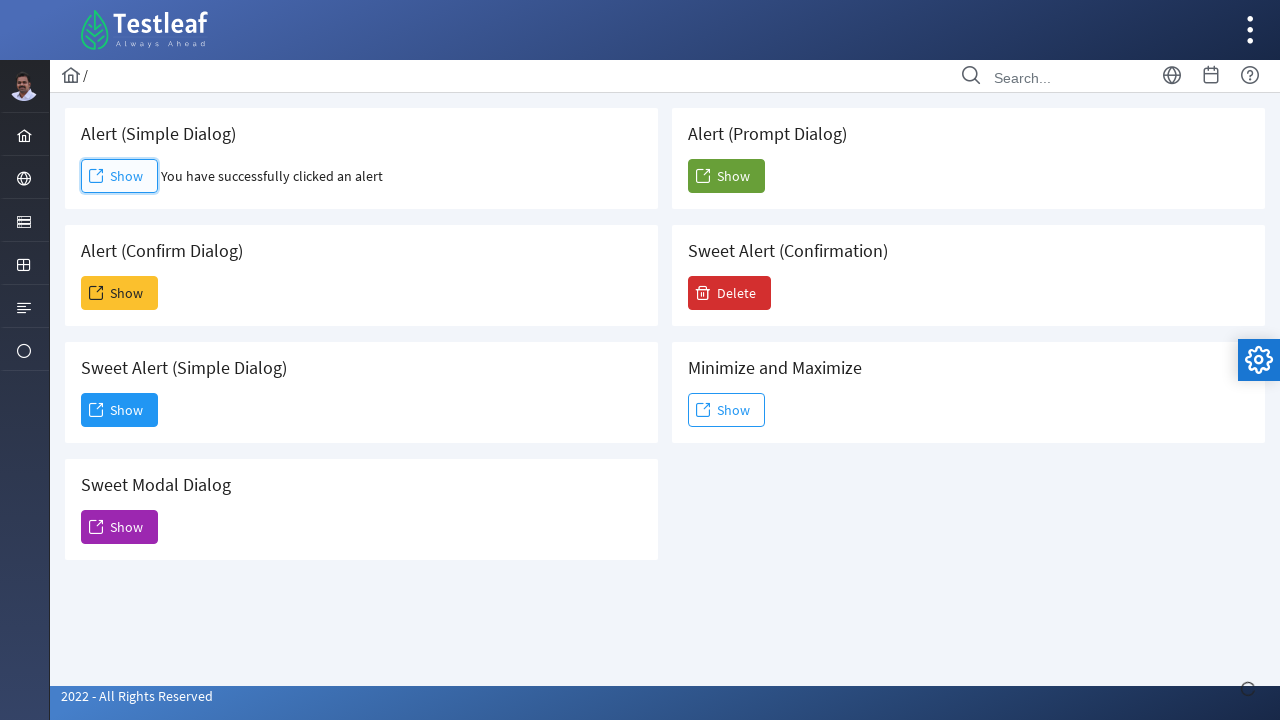

Accepted alert dialog
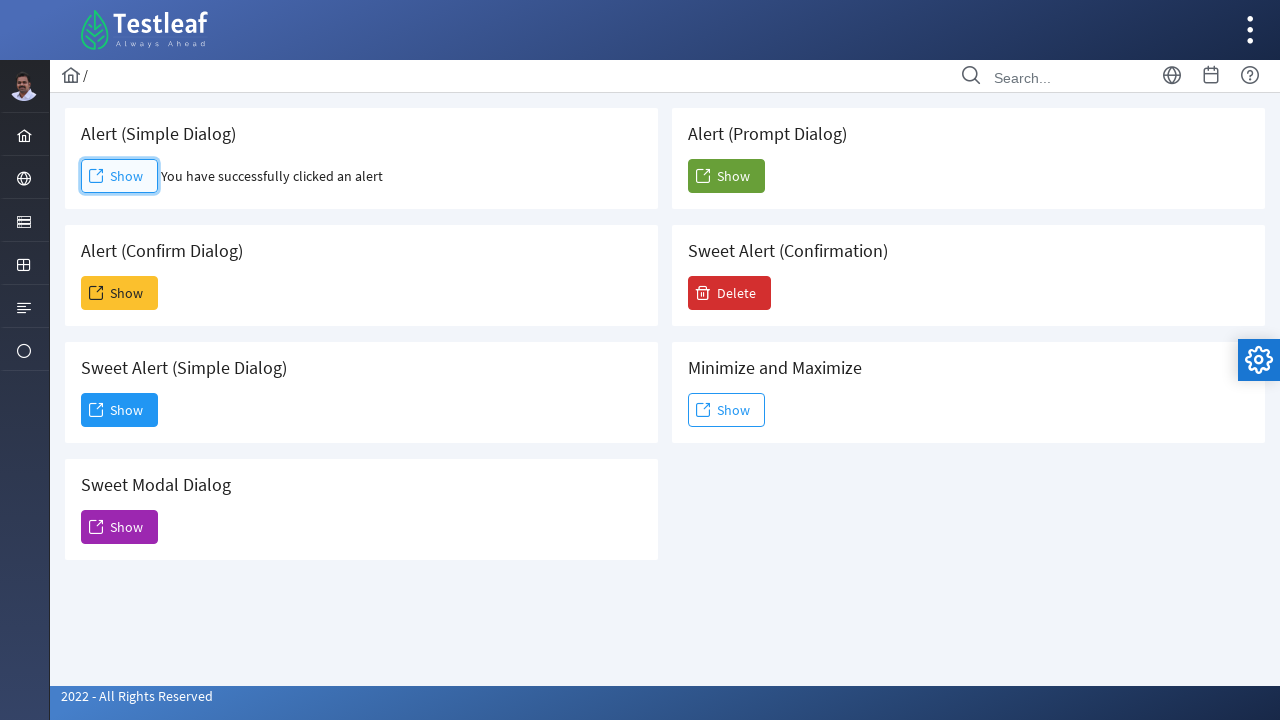

Clicked second alert button at (120, 293) on (//span[@class='ui-button-text ui-c'])[2]
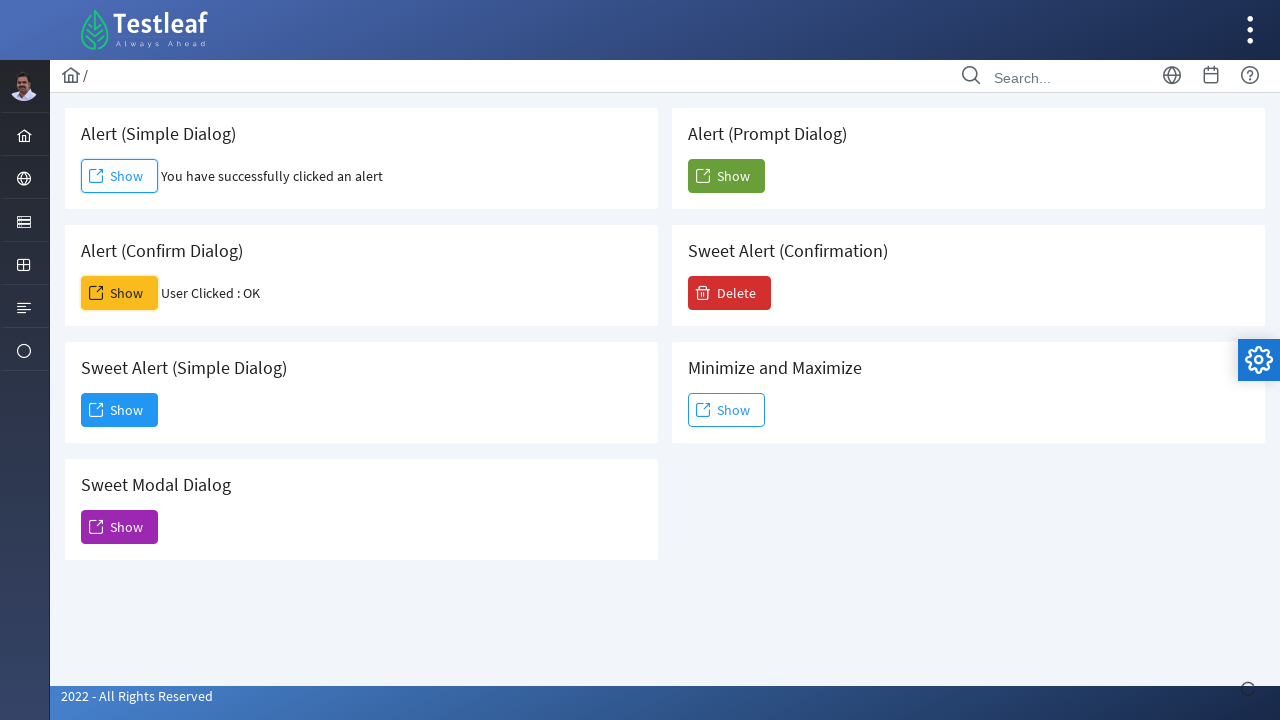

Dismissed alert dialog
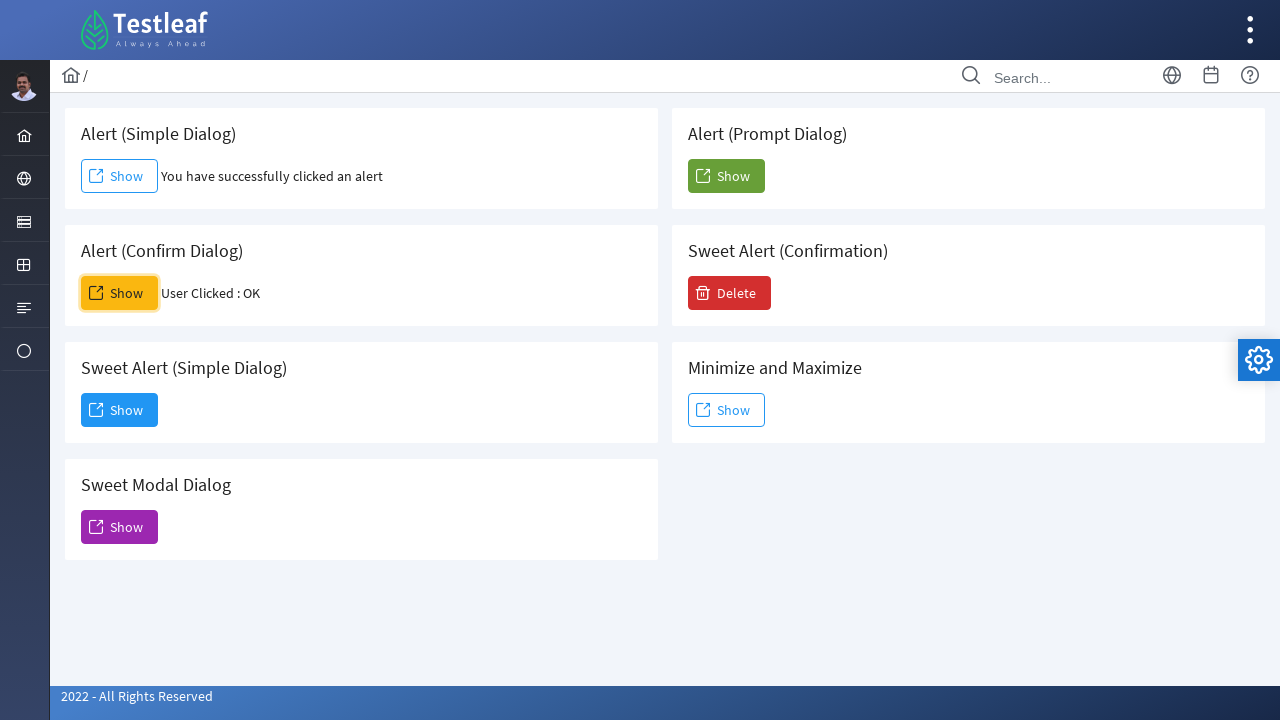

Clicked prompt alert button at (726, 176) on (//span[text()='Show'])[5]
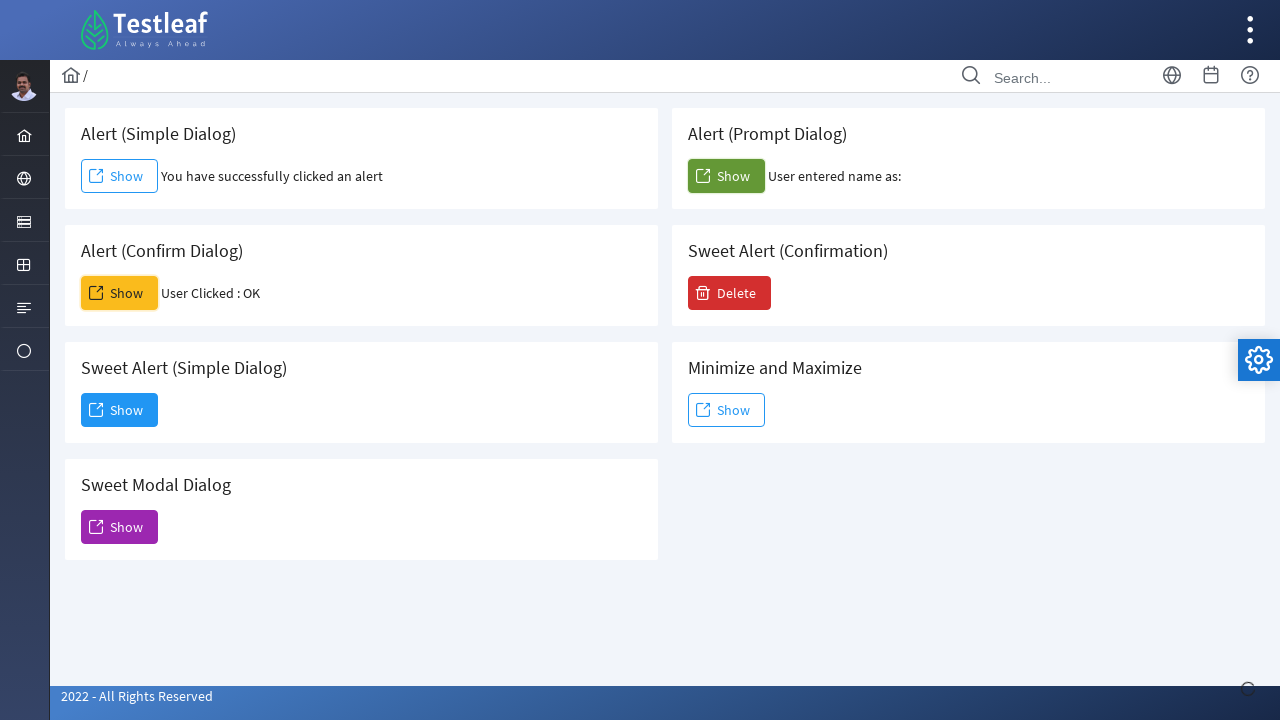

Entered 'anjali' into prompt alert and accepted
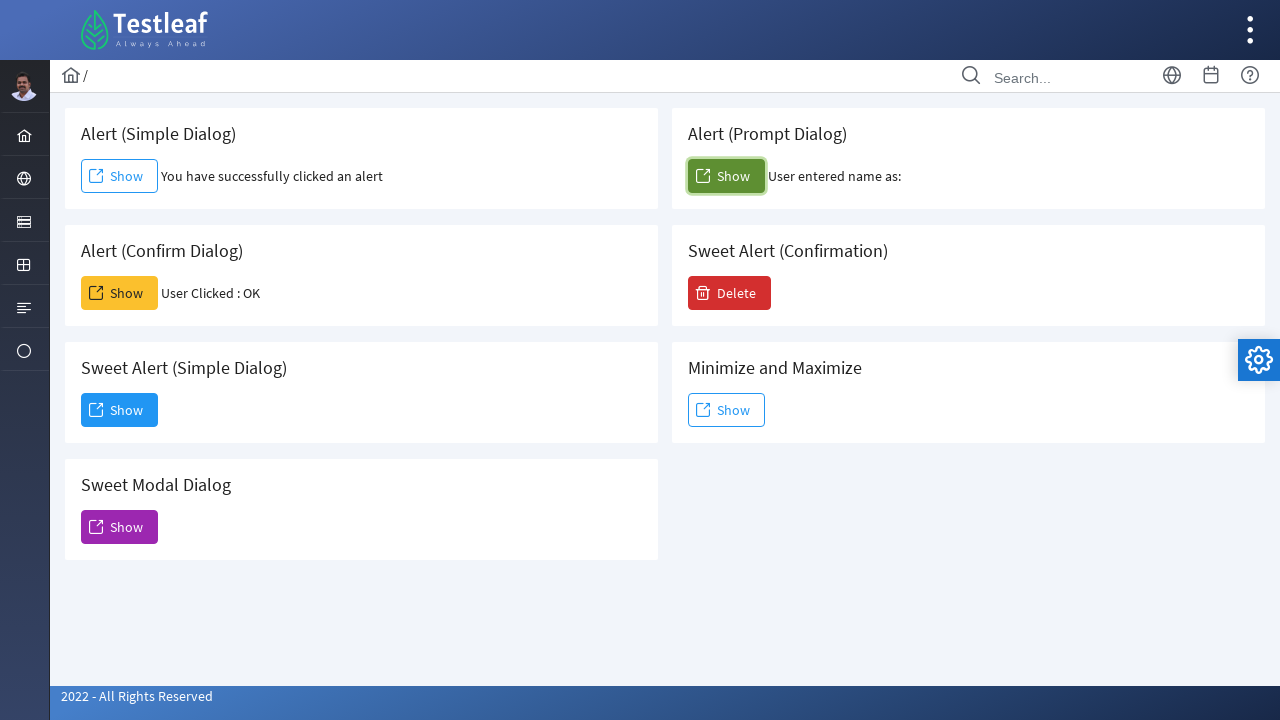

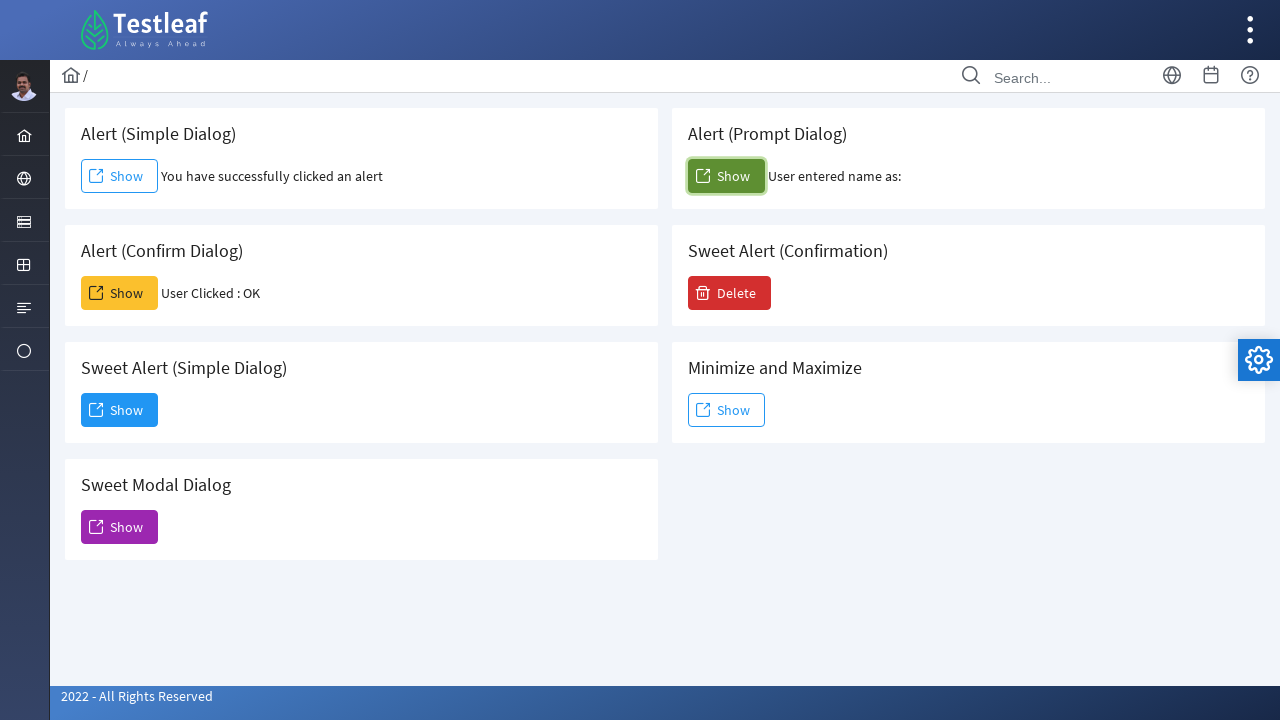